Navigates to a job listings website and verifies that job listing titles are loaded and displayed on the page.

Starting URL: https://vacancymail.co.zw/jobs/

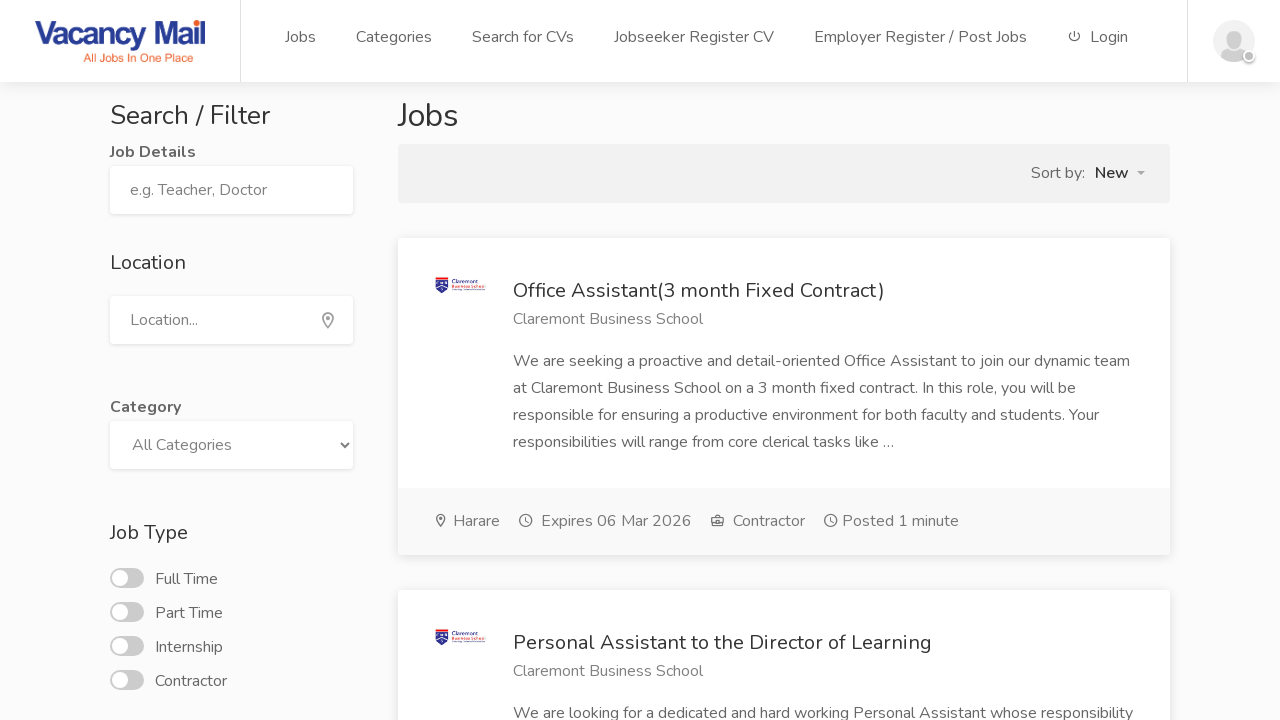

Navigated to job listings website
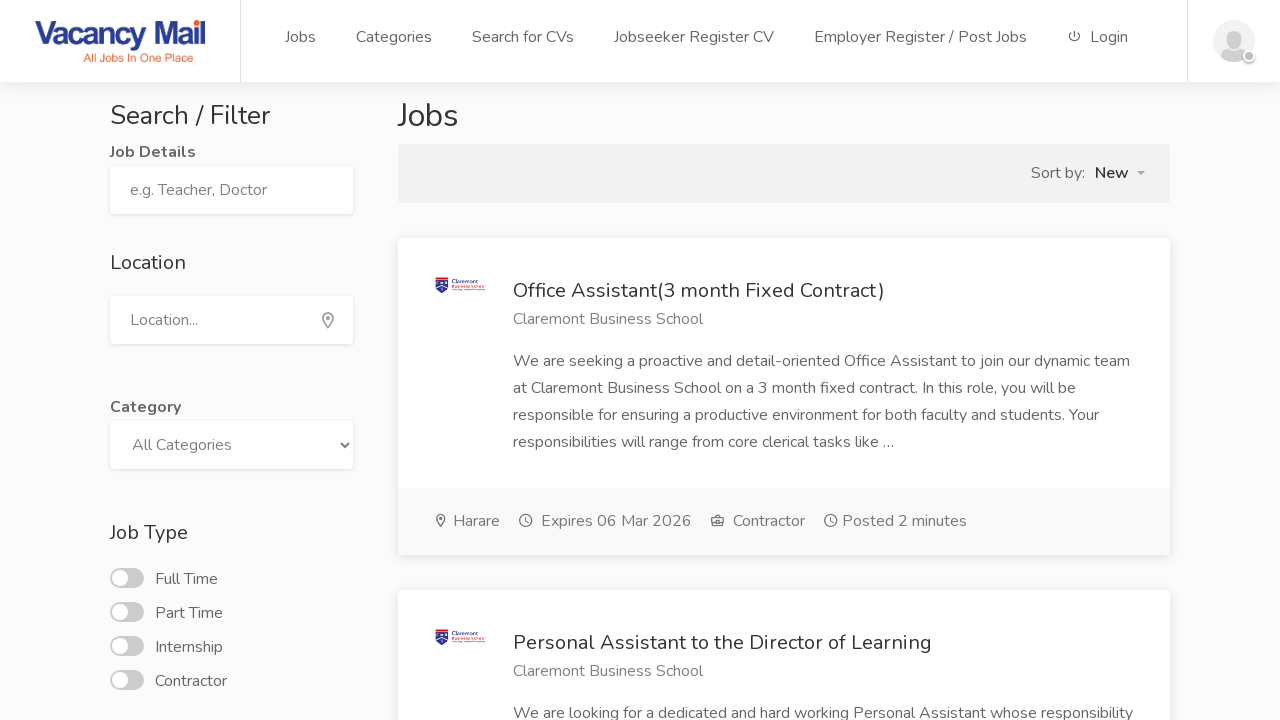

Job listing titles loaded on the page
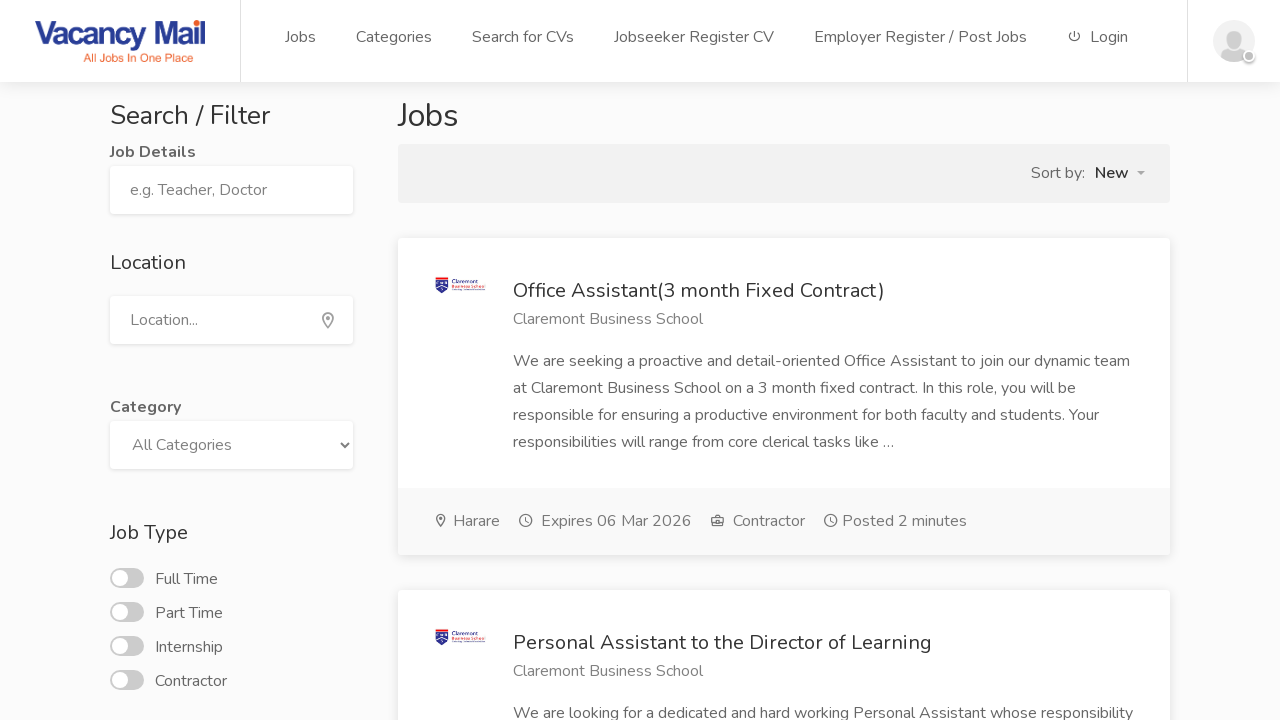

Located job listing title elements
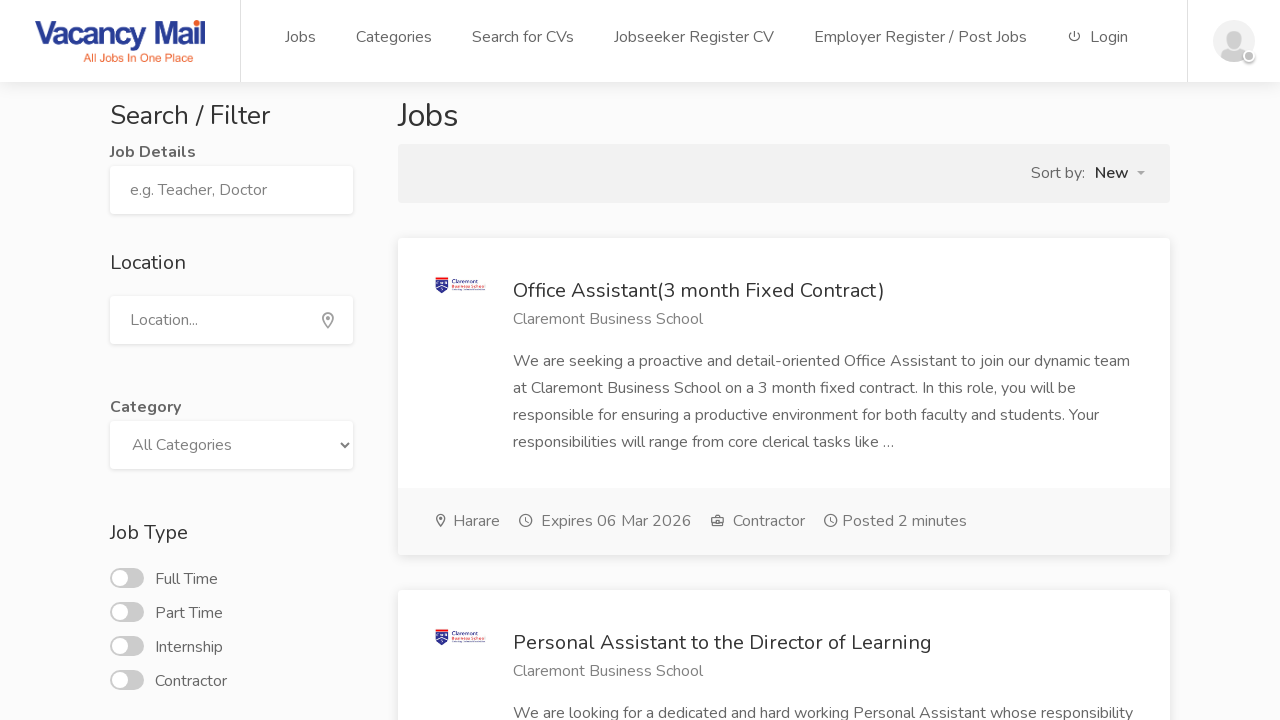

Verified that job listings are present on the page
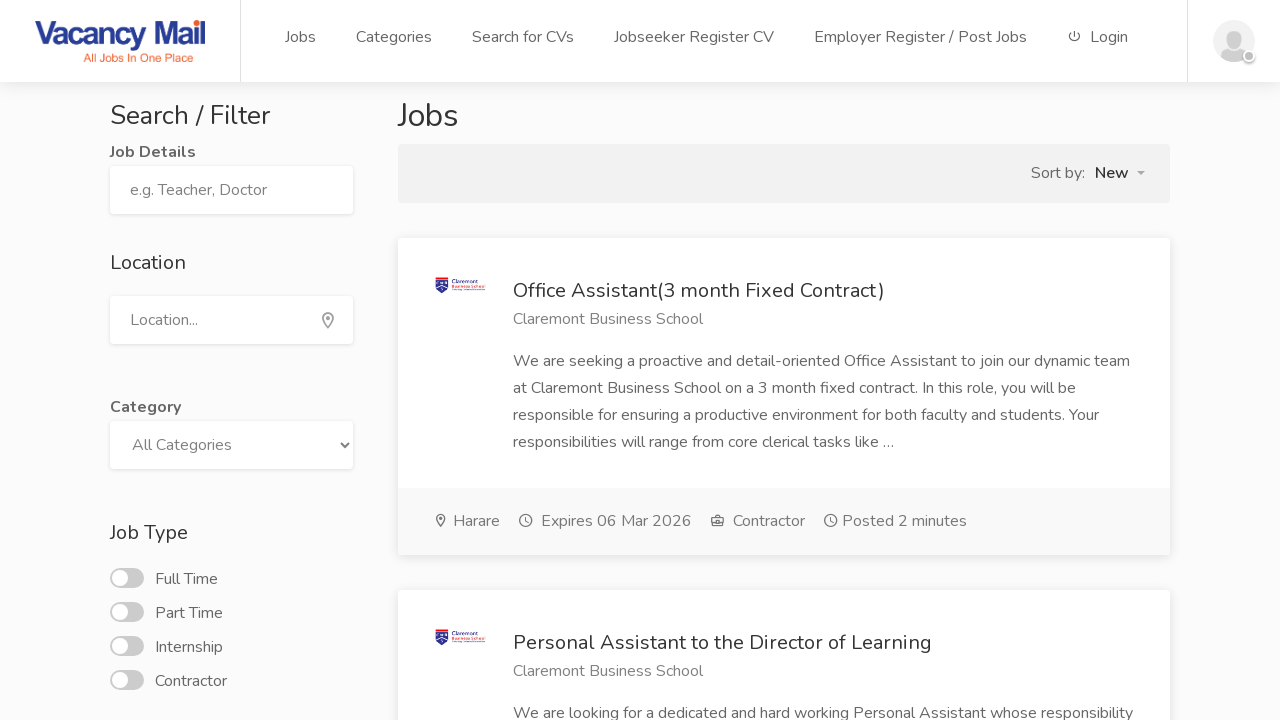

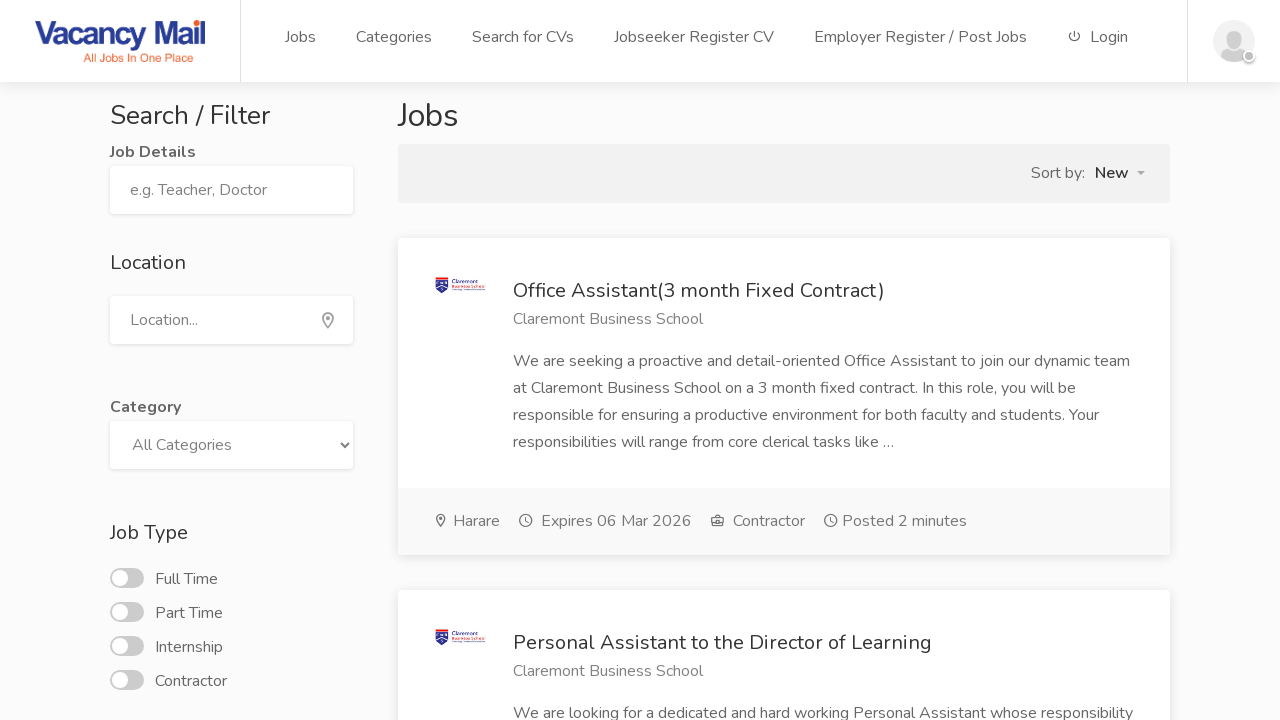